Interacts with an online piano keyboard by clicking on various keynote buttons to play a musical sequence on a music lesson page.

Starting URL: https://www.apronus.com/music/lessons/unit01.htm

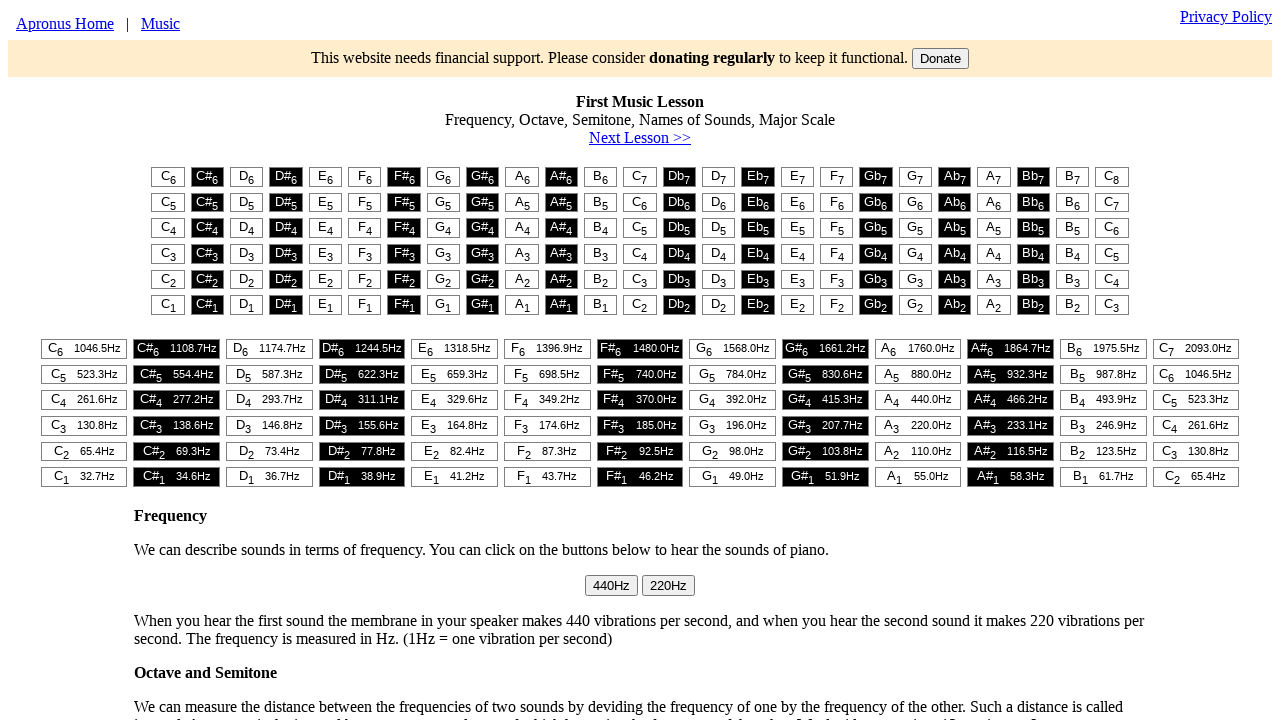

Clicked first piano key (column 1) at (168, 177) on #t1 > table > tr:nth-child(1) > td:nth-child(1) > button
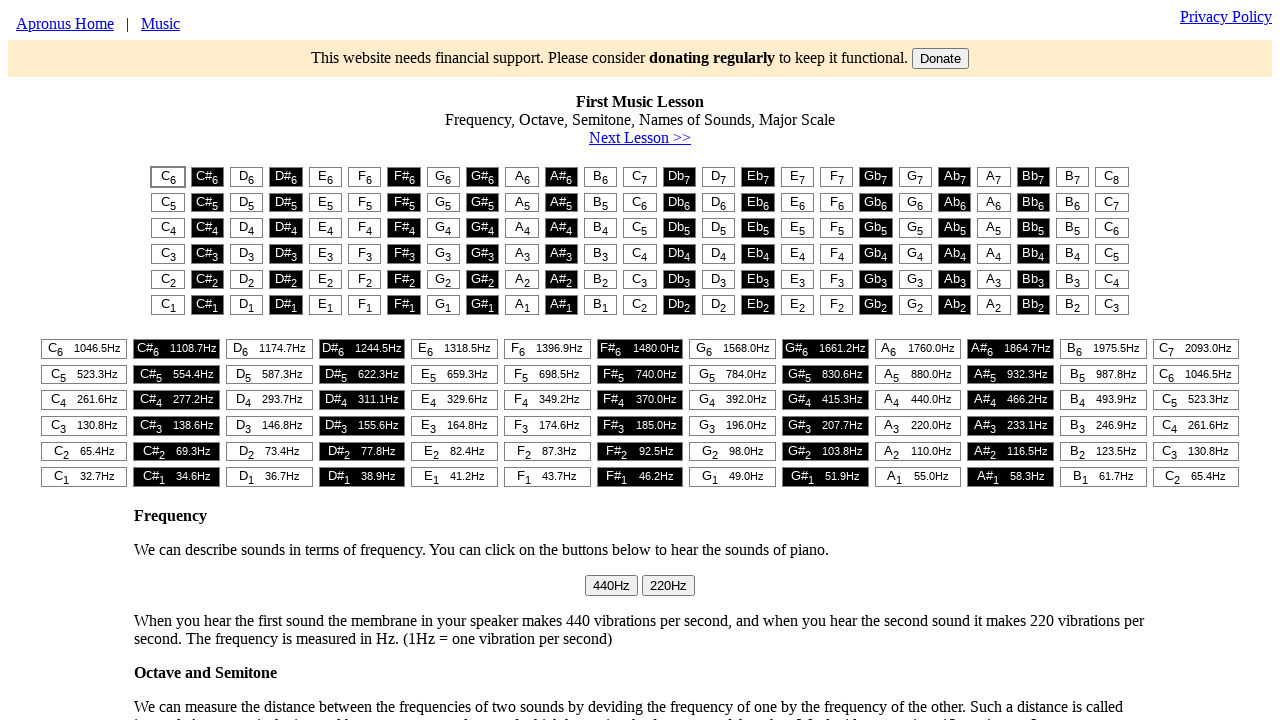

Clicked piano key at column 3 at (247, 177) on #t1 > table > tr:nth-child(1) > td:nth-child(3) > button
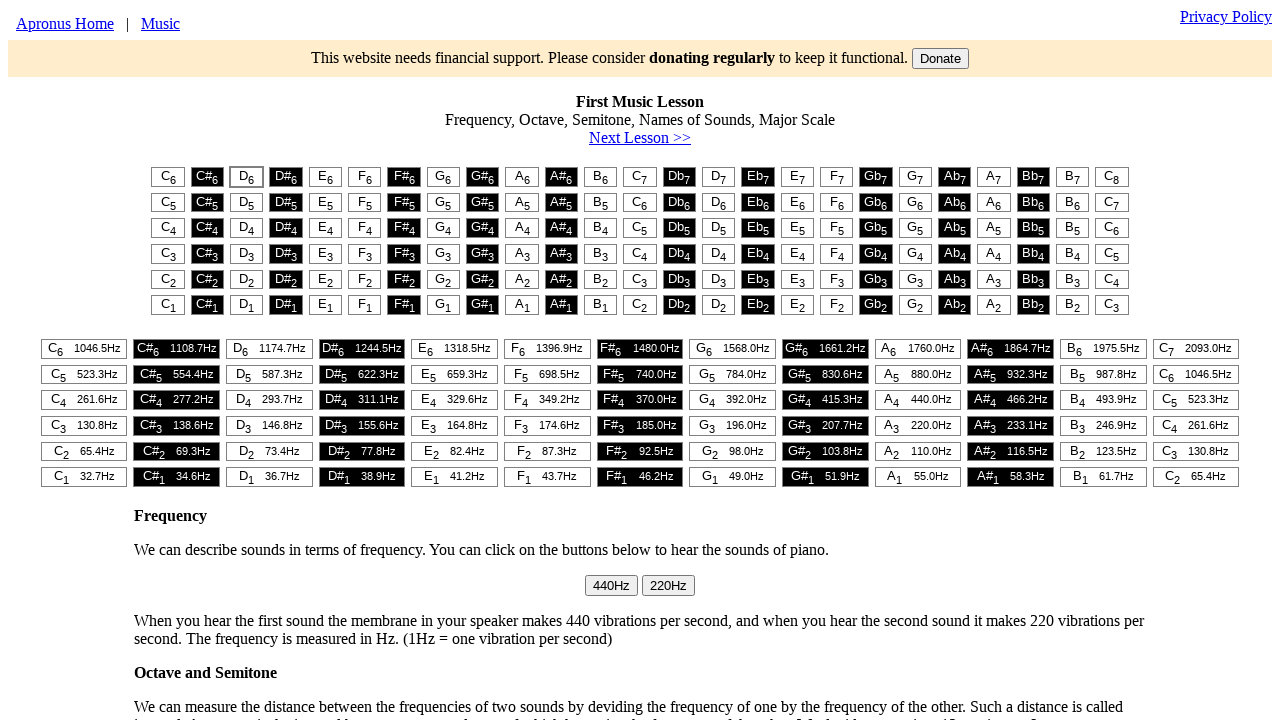

Clicked piano key at column 5 at (325, 177) on #t1 > table > tr:nth-child(1) > td:nth-child(5) > button
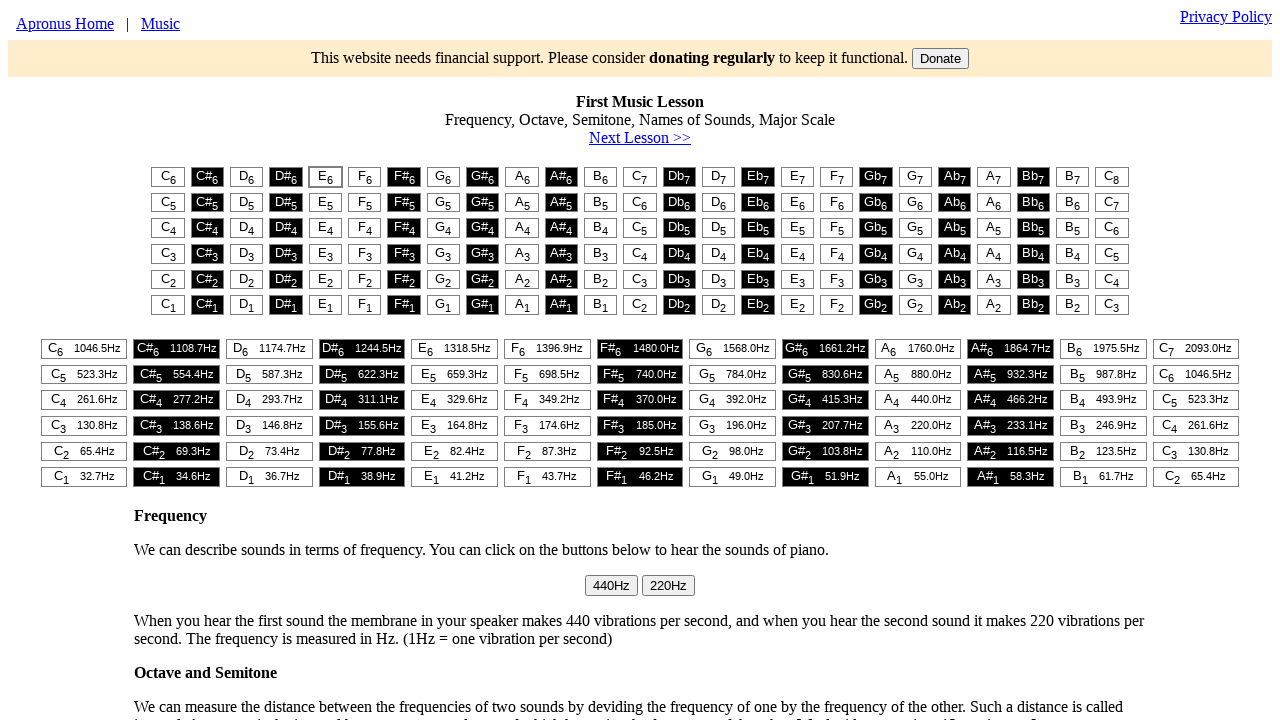

Clicked piano key at column 1 at (168, 177) on #t1 > table > tr:nth-child(1) > td:nth-child(1) > button
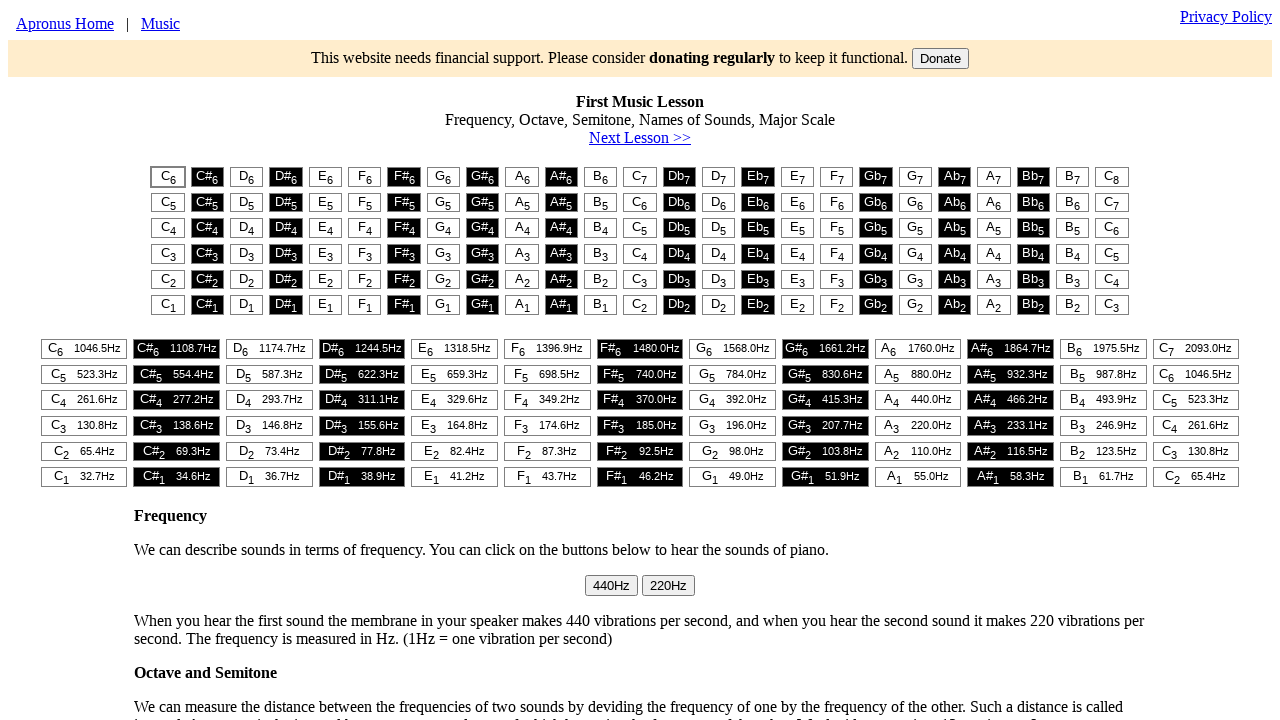

Clicked piano key at column 1 at (168, 177) on #t1 > table > tr:nth-child(1) > td:nth-child(1) > button
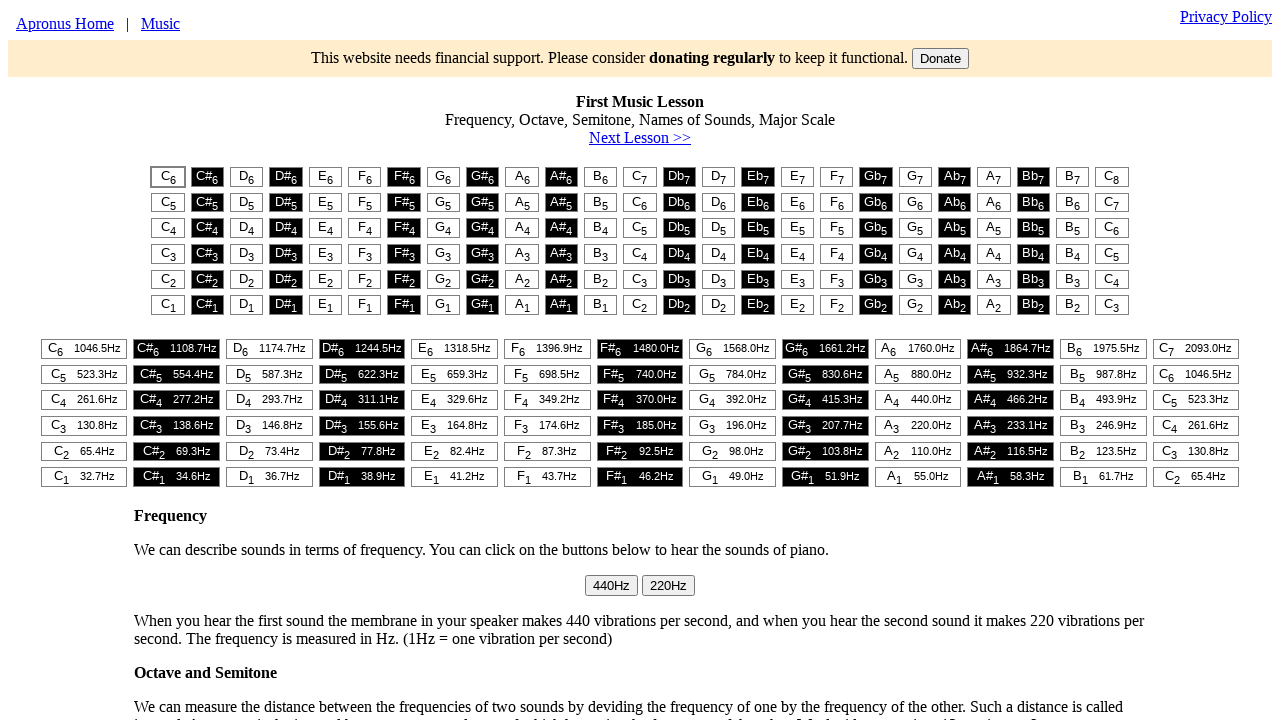

Clicked piano key at column 3 at (247, 177) on #t1 > table > tr:nth-child(1) > td:nth-child(3) > button
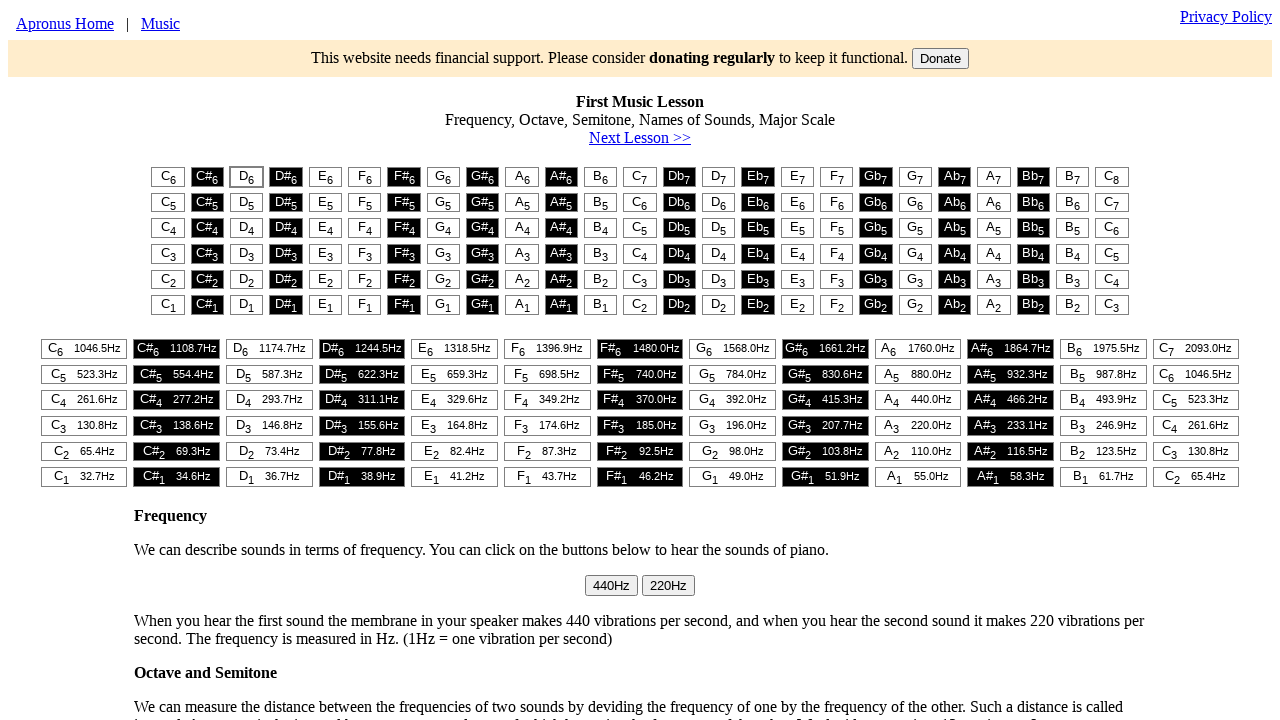

Clicked piano key at column 5 at (325, 177) on #t1 > table > tr:nth-child(1) > td:nth-child(5) > button
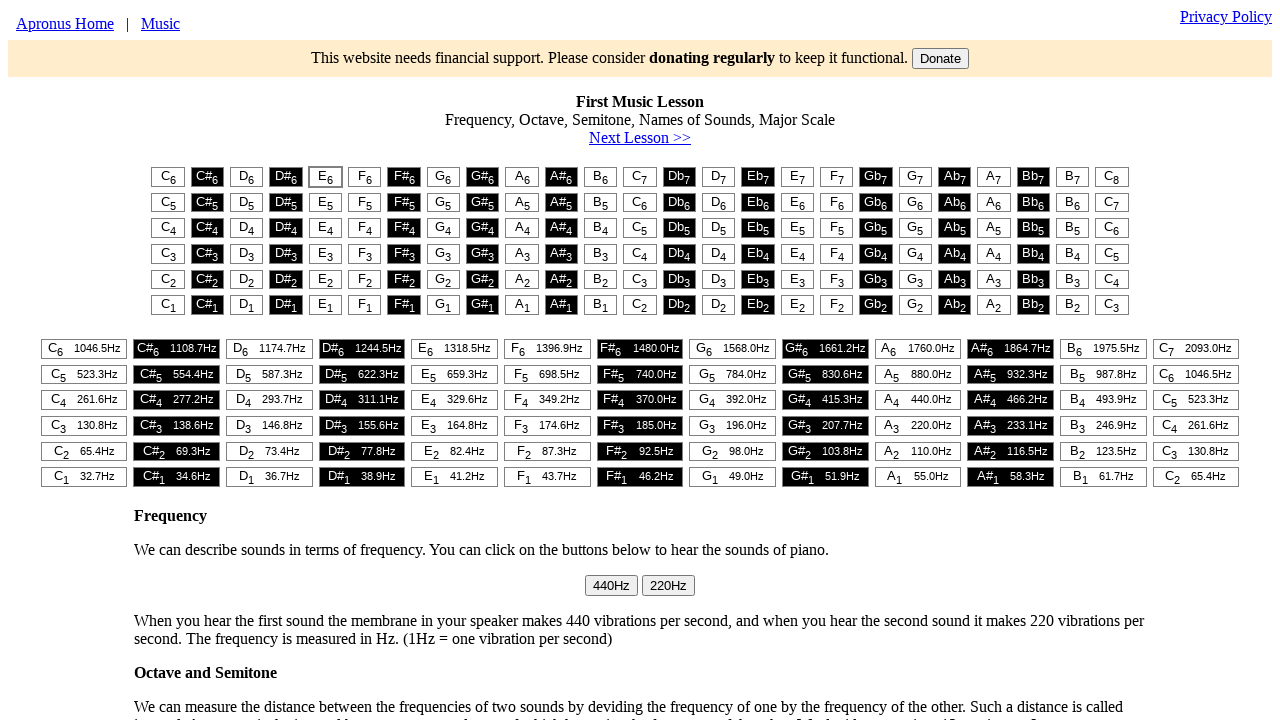

Clicked piano key at column 1 at (168, 177) on #t1 > table > tr:nth-child(1) > td:nth-child(1) > button
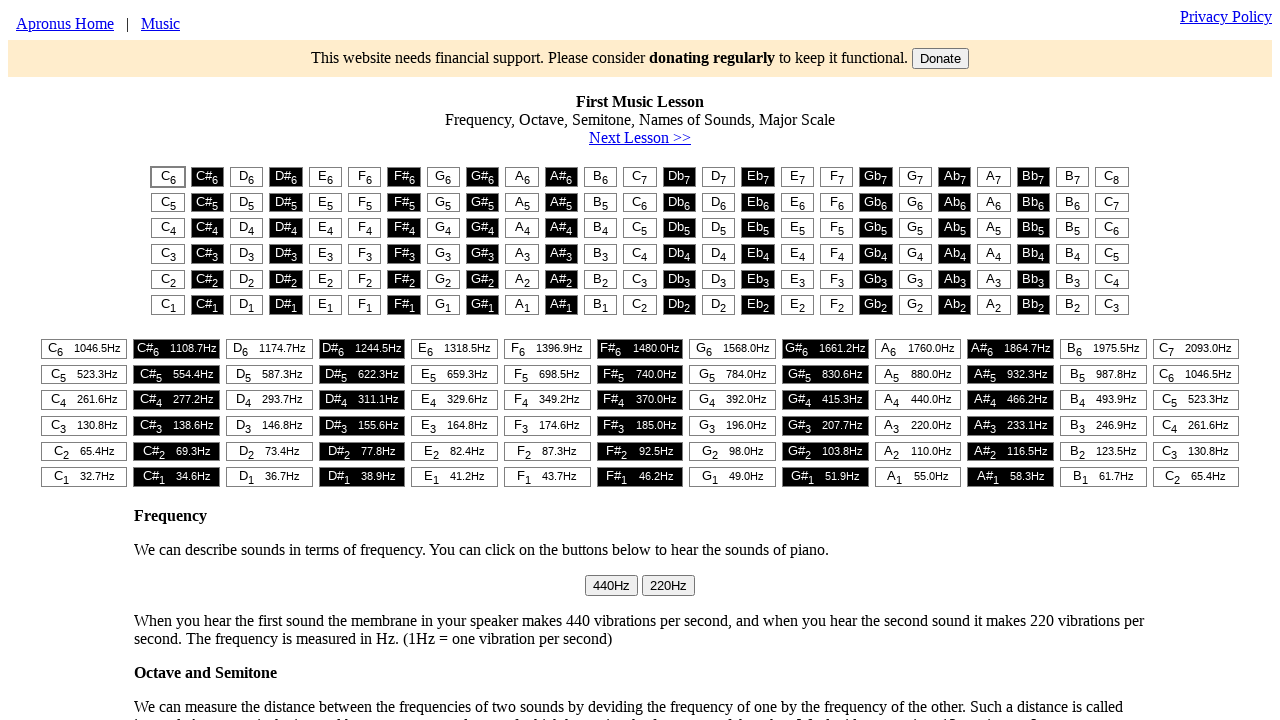

Clicked piano key at column 5 at (325, 177) on #t1 > table > tr:nth-child(1) > td:nth-child(5) > button
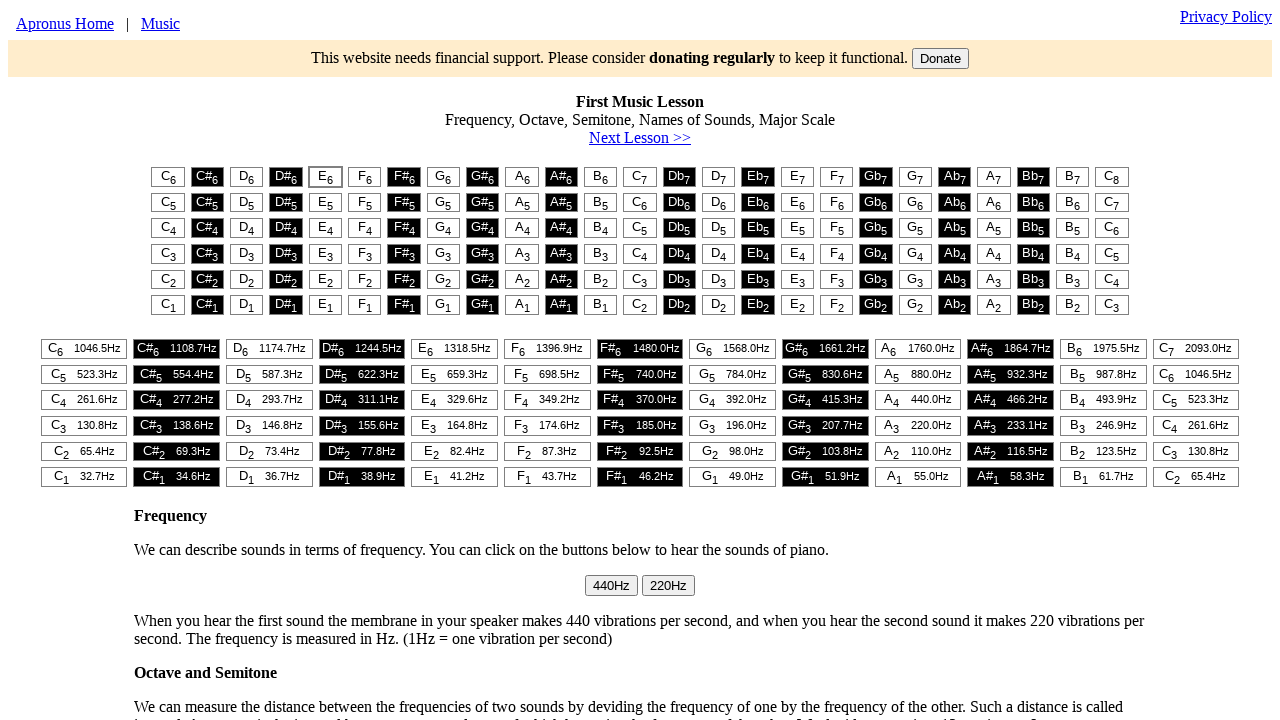

Clicked piano key at column 6 at (365, 177) on #t1 > table > tr:nth-child(1) > td:nth-child(6) > button
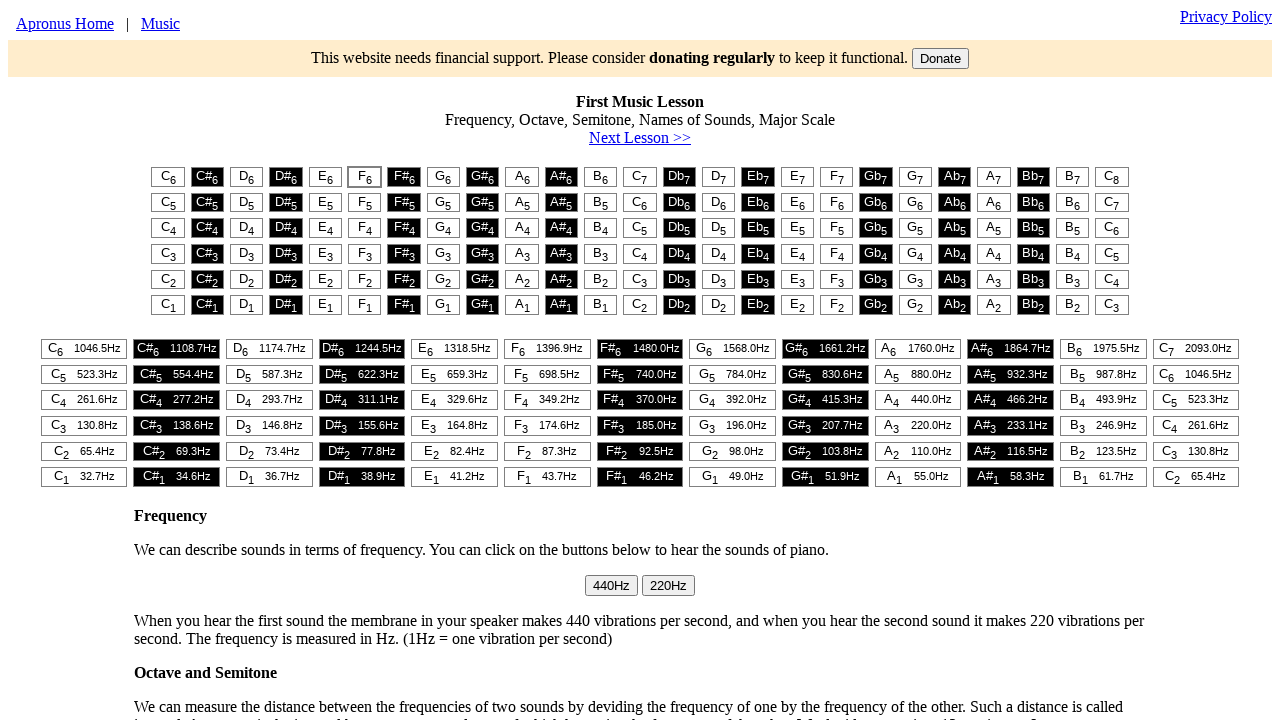

Clicked piano key at column 8 at (443, 177) on #t1 > table > tr:nth-child(1) > td:nth-child(8) > button
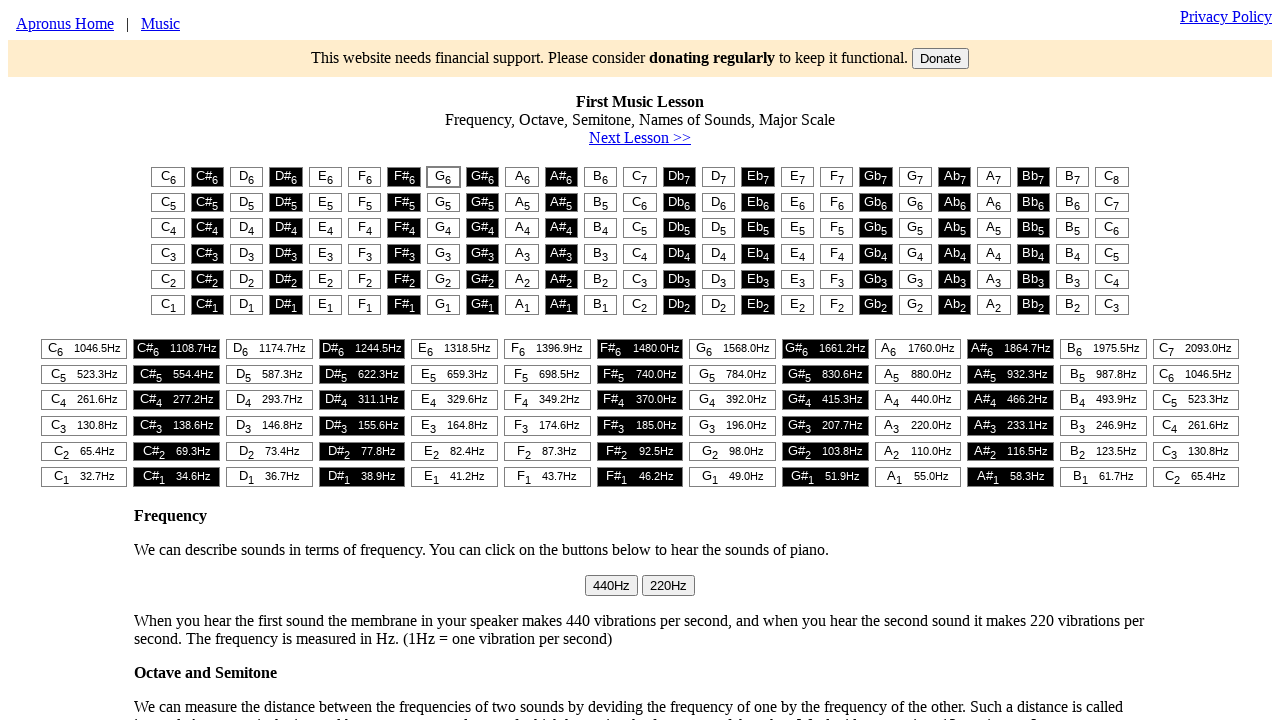

Clicked piano key at column 5 at (325, 177) on #t1 > table > tr:nth-child(1) > td:nth-child(5) > button
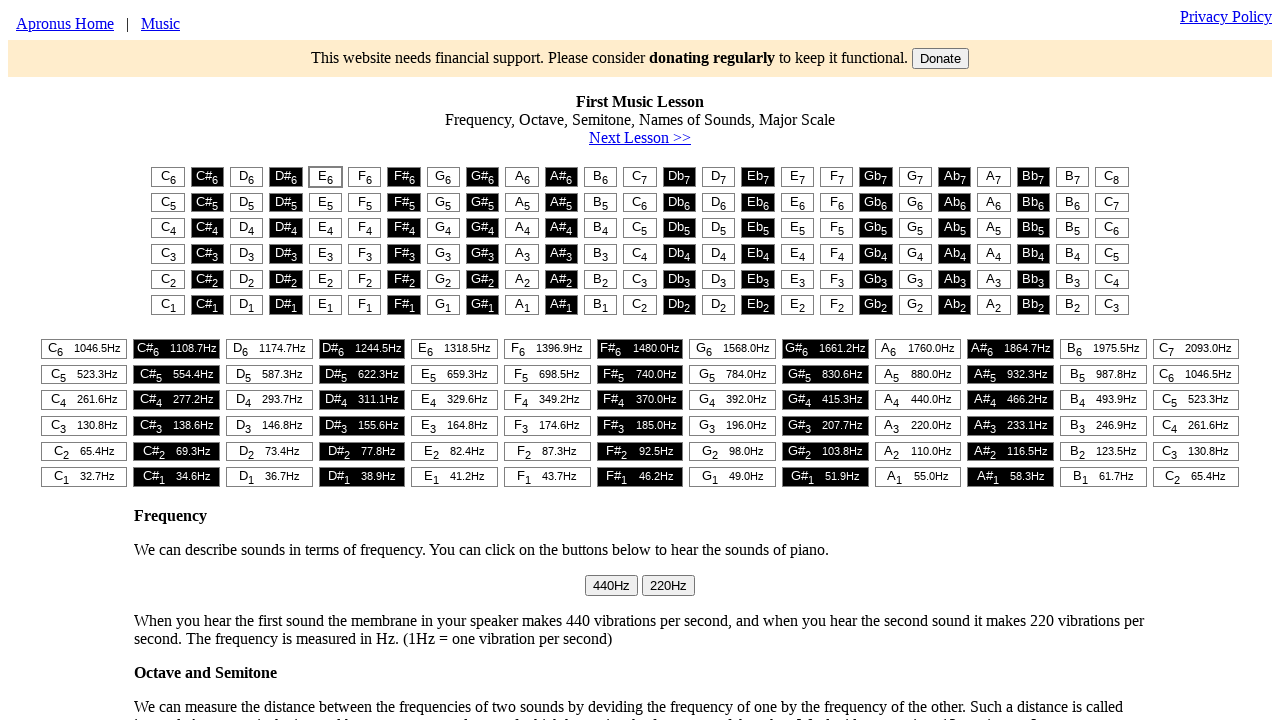

Clicked piano key at column 6 at (365, 177) on #t1 > table > tr:nth-child(1) > td:nth-child(6) > button
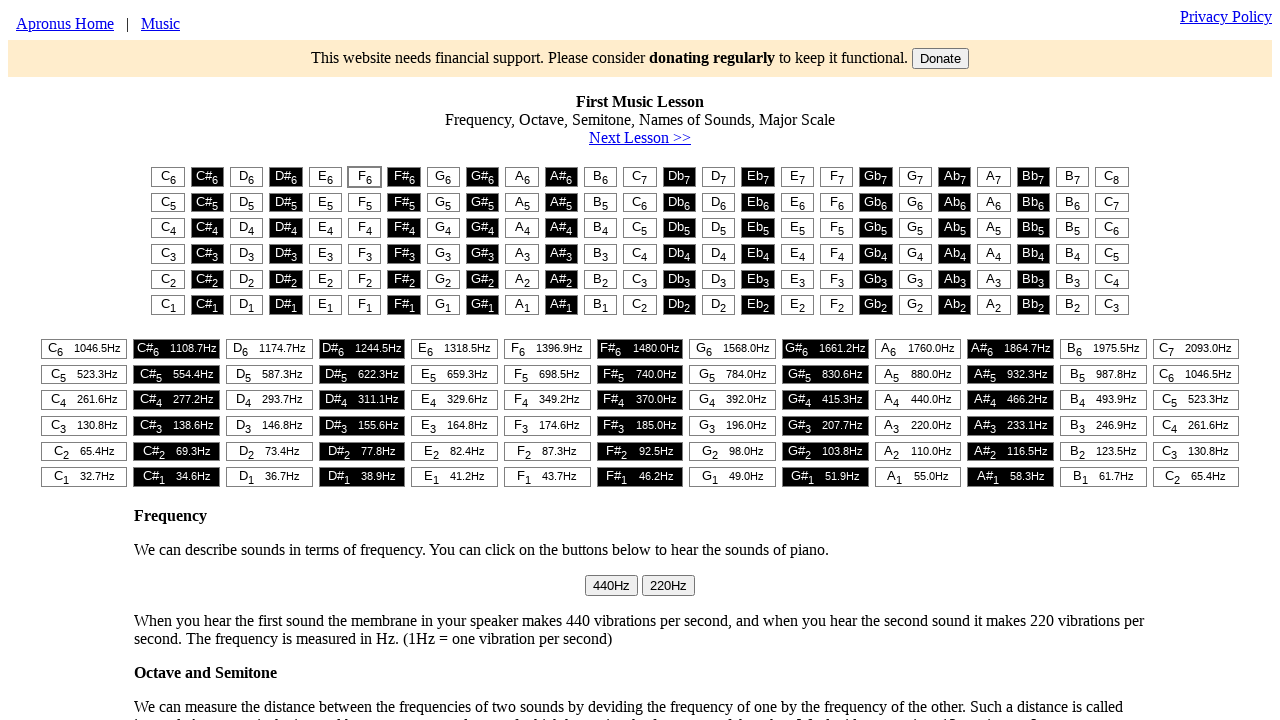

Clicked piano key at column 8 at (443, 177) on #t1 > table > tr:nth-child(1) > td:nth-child(8) > button
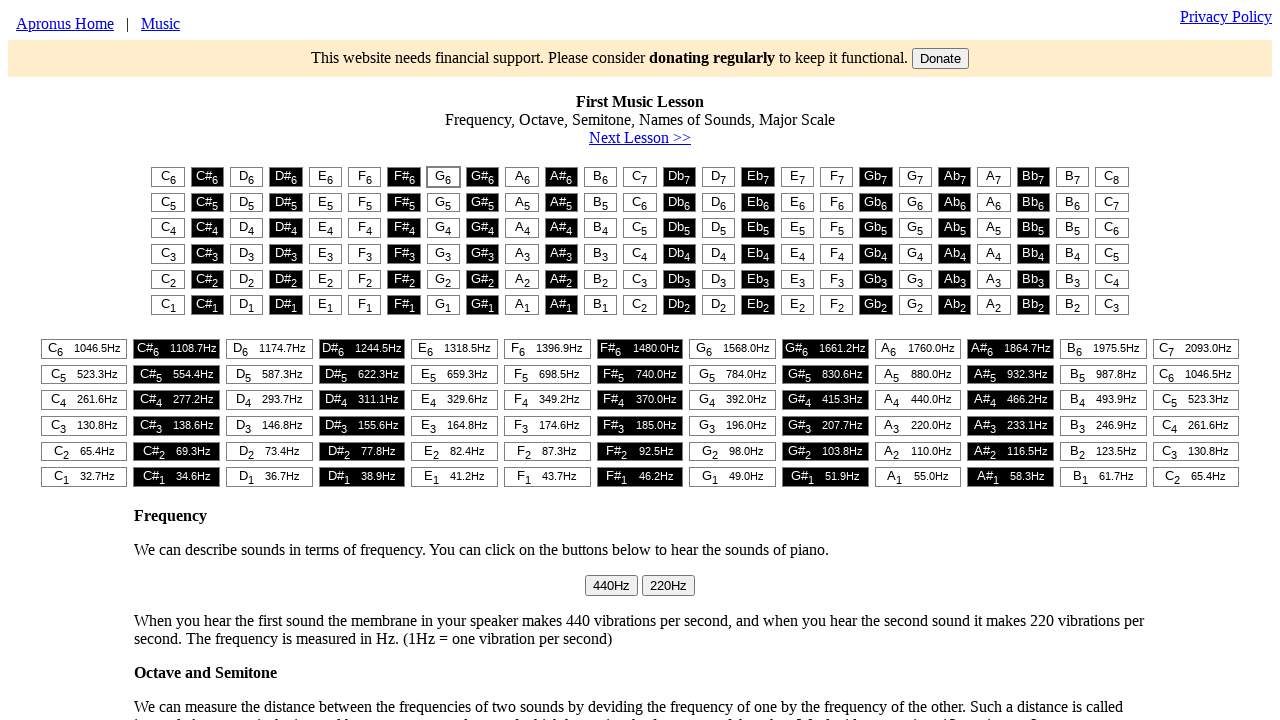

Clicked piano key at column 10 at (522, 177) on #t1 > table > tr:nth-child(1) > td:nth-child(10) > button
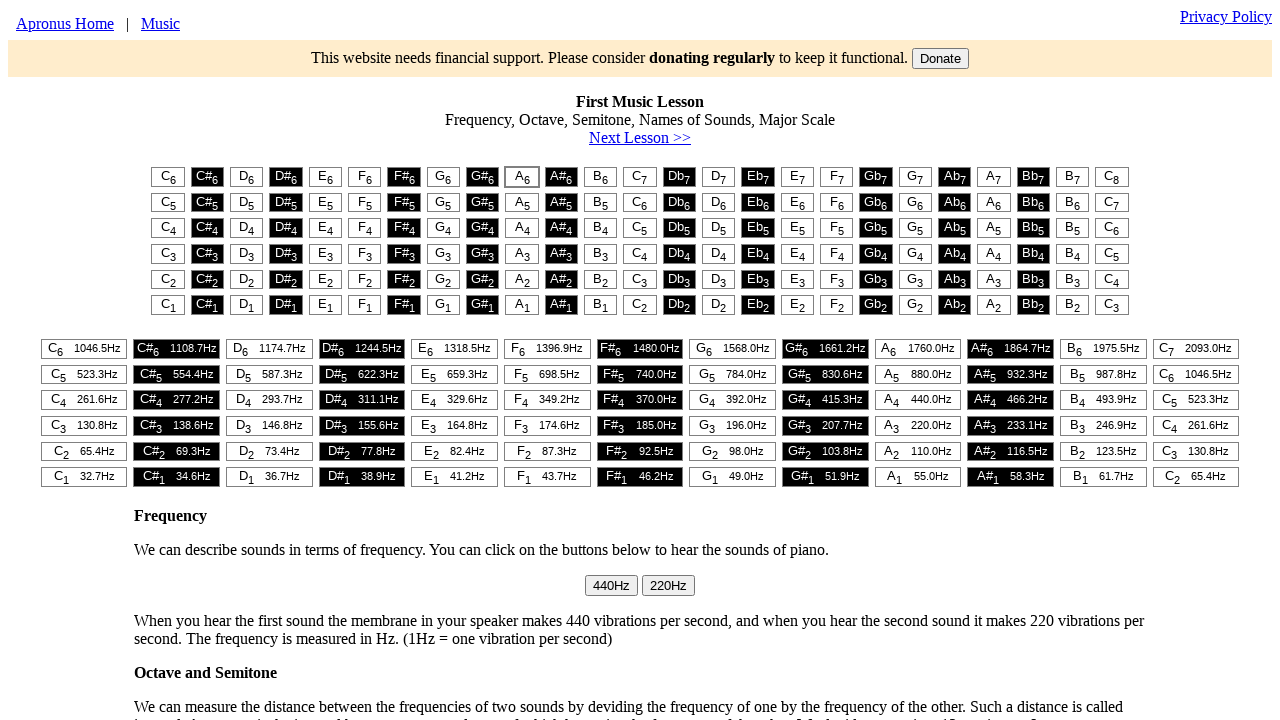

Clicked piano key at column 8 at (443, 177) on #t1 > table > tr:nth-child(1) > td:nth-child(8) > button
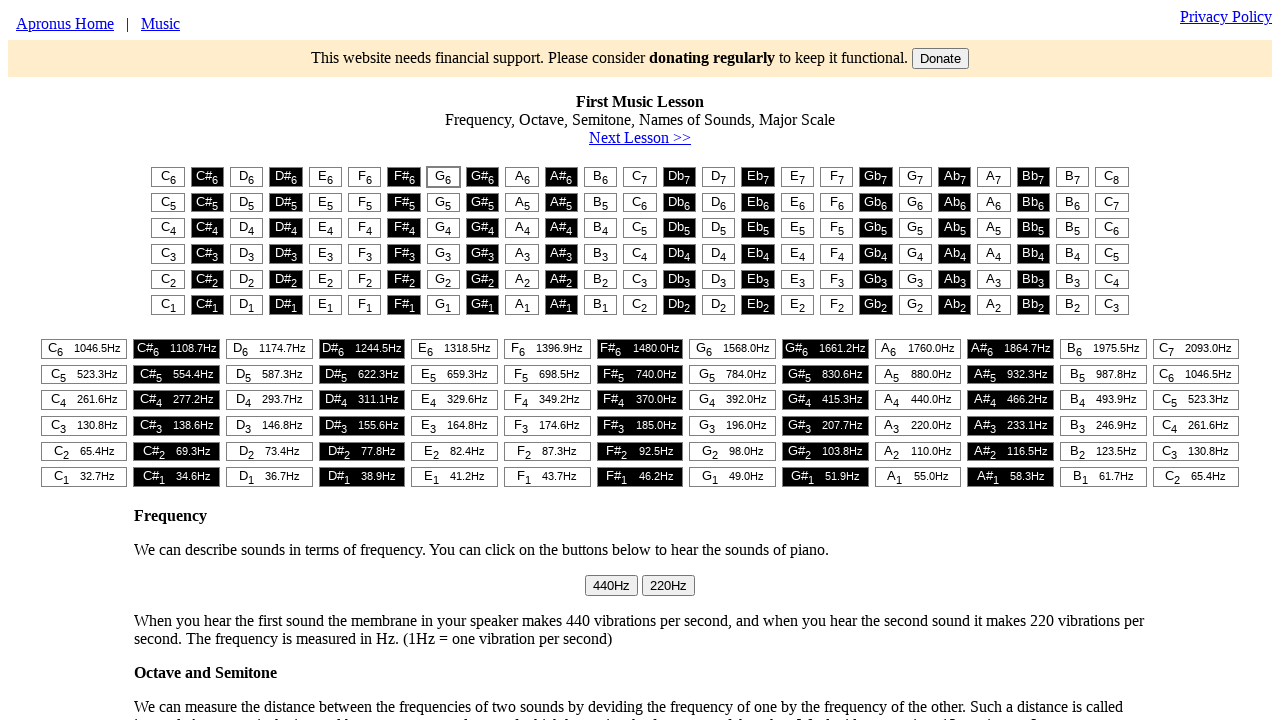

Clicked piano key at column 6 at (365, 177) on #t1 > table > tr:nth-child(1) > td:nth-child(6) > button
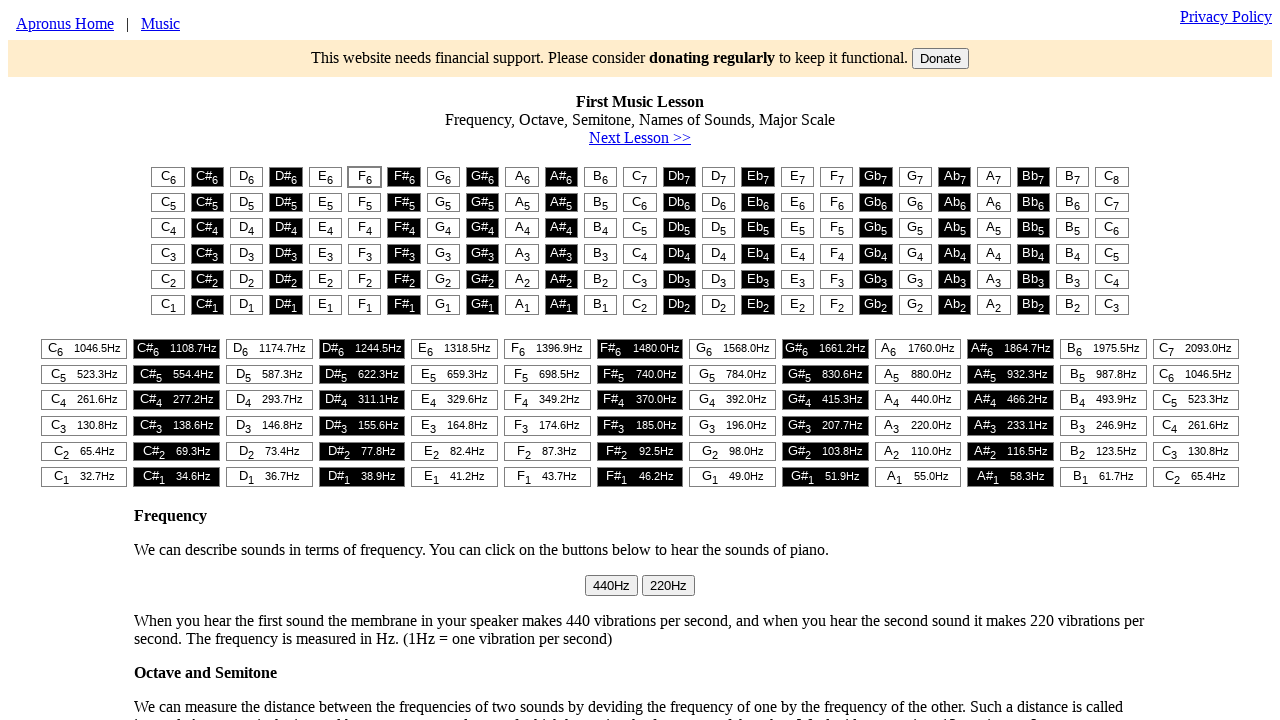

Clicked piano key at column 5 at (325, 177) on #t1 > table > tr:nth-child(1) > td:nth-child(5) > button
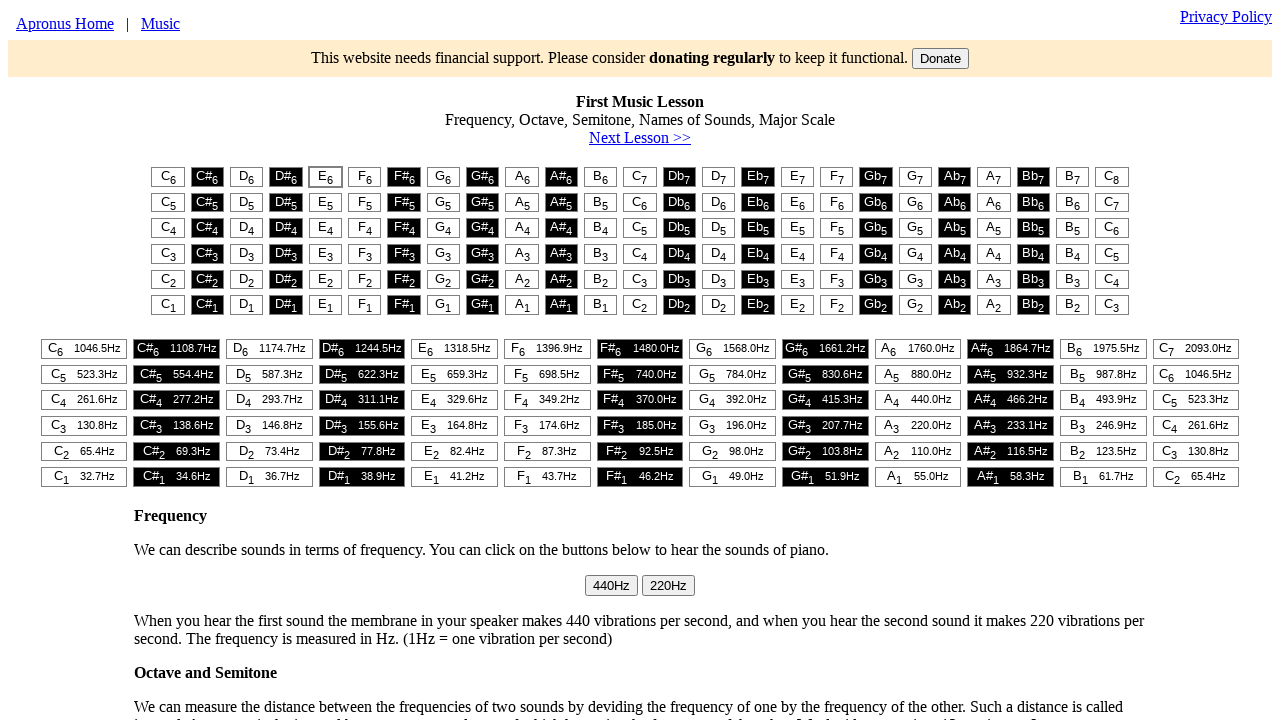

Clicked piano key at column 1 at (168, 177) on #t1 > table > tr:nth-child(1) > td:nth-child(1) > button
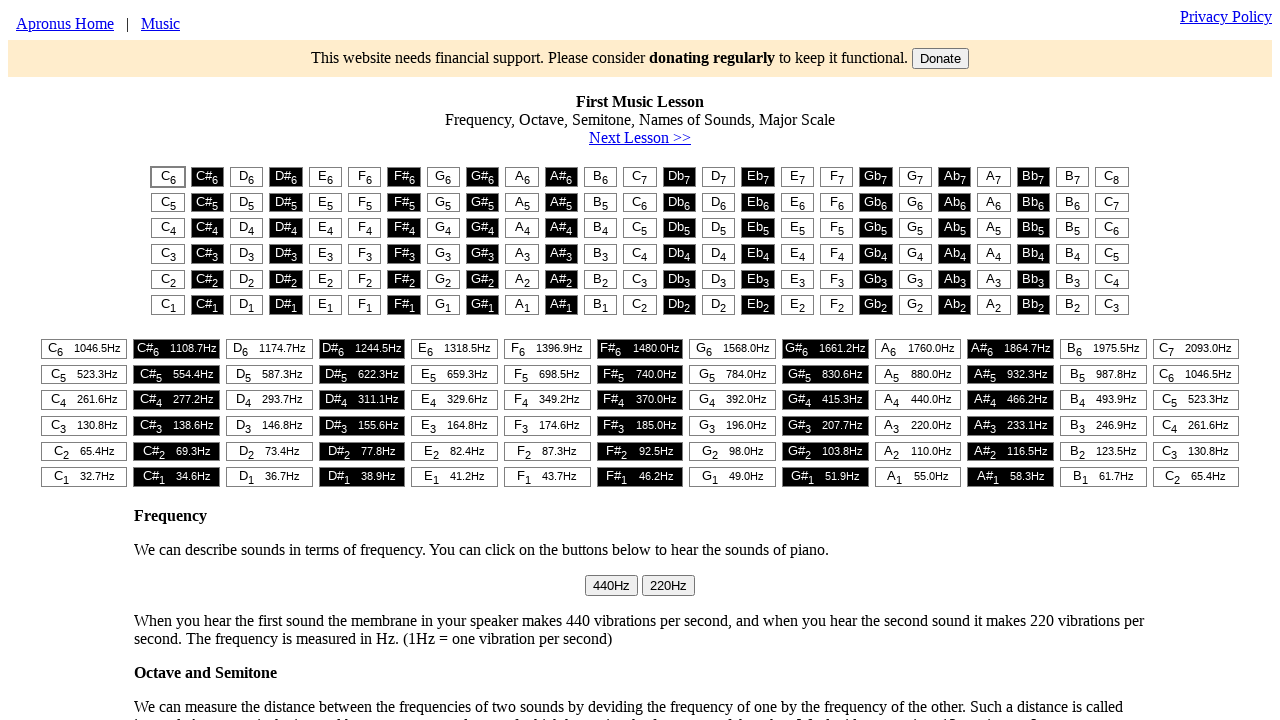

Clicked piano key at column 8 at (443, 177) on #t1 > table > tr:nth-child(1) > td:nth-child(8) > button
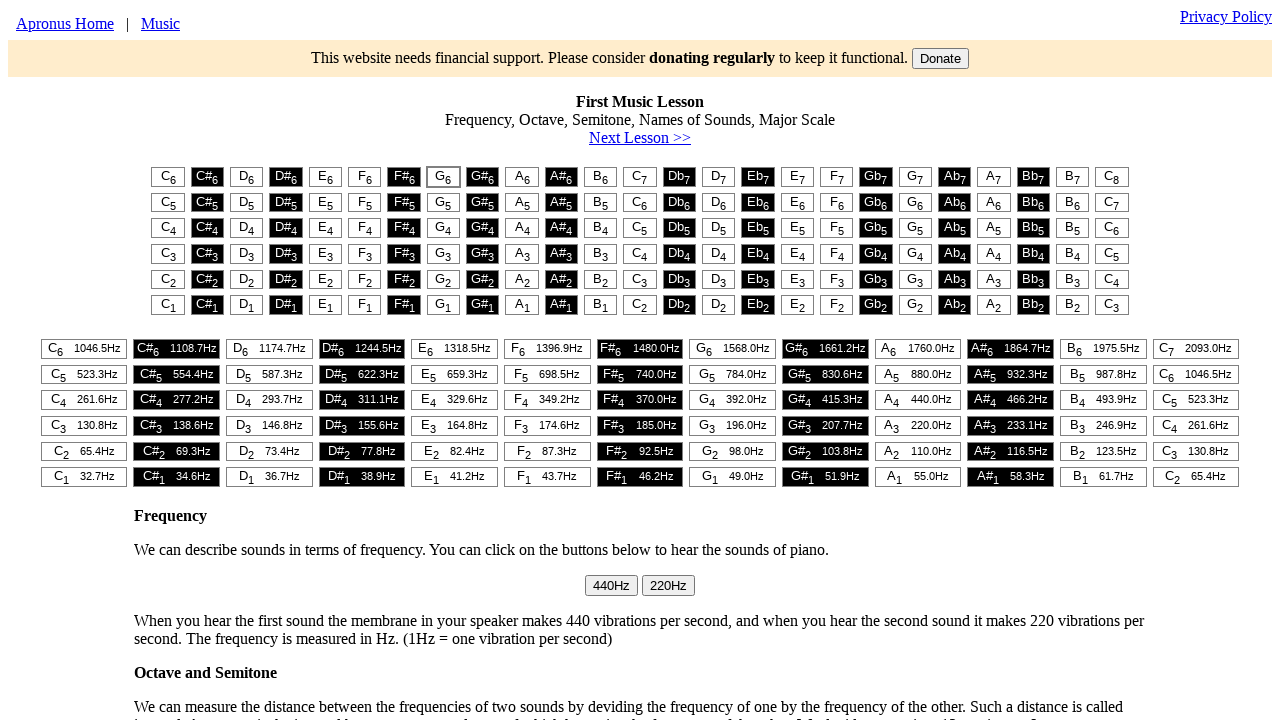

Clicked piano key at column 10 at (522, 177) on #t1 > table > tr:nth-child(1) > td:nth-child(10) > button
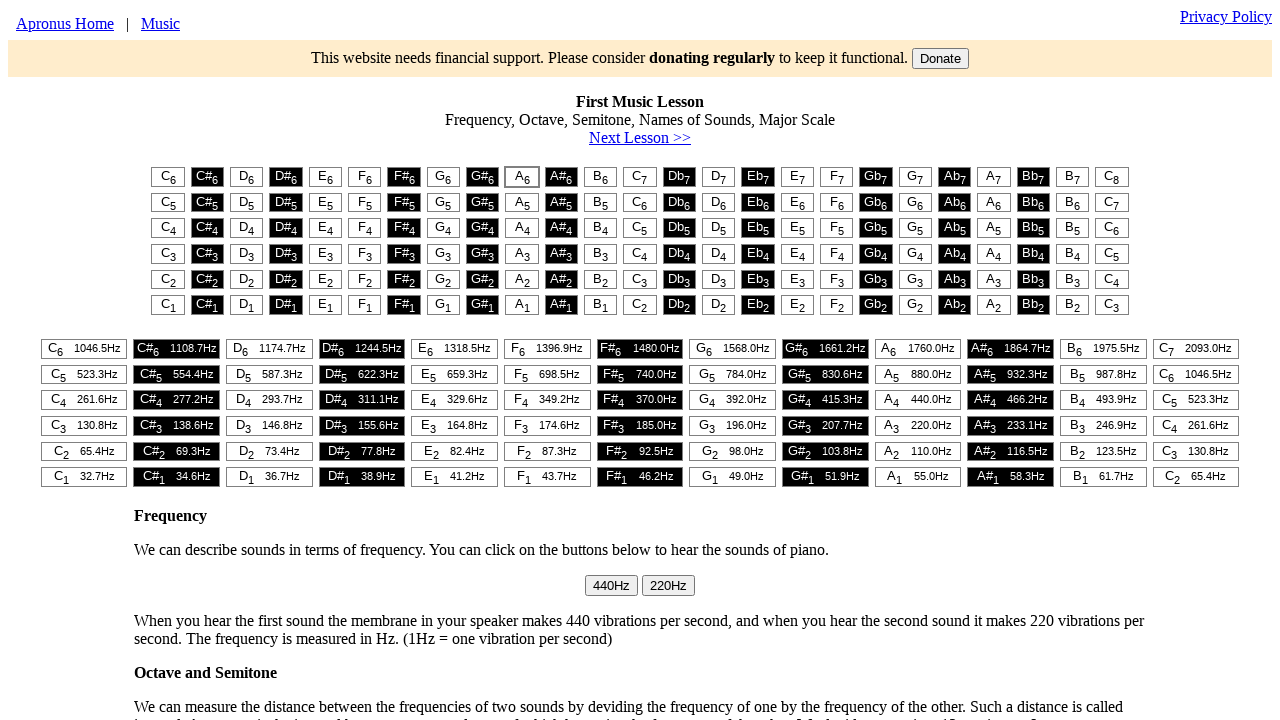

Clicked piano key at column 8 at (443, 177) on #t1 > table > tr:nth-child(1) > td:nth-child(8) > button
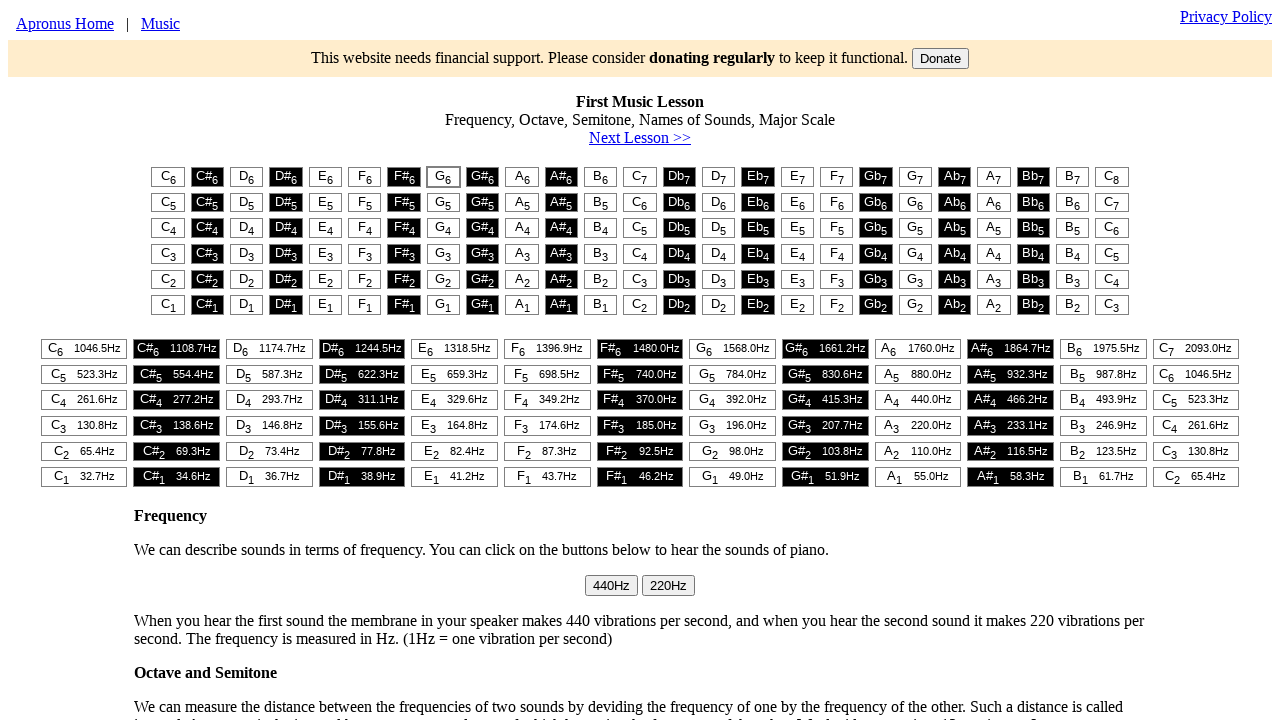

Clicked piano key at column 6 at (365, 177) on #t1 > table > tr:nth-child(1) > td:nth-child(6) > button
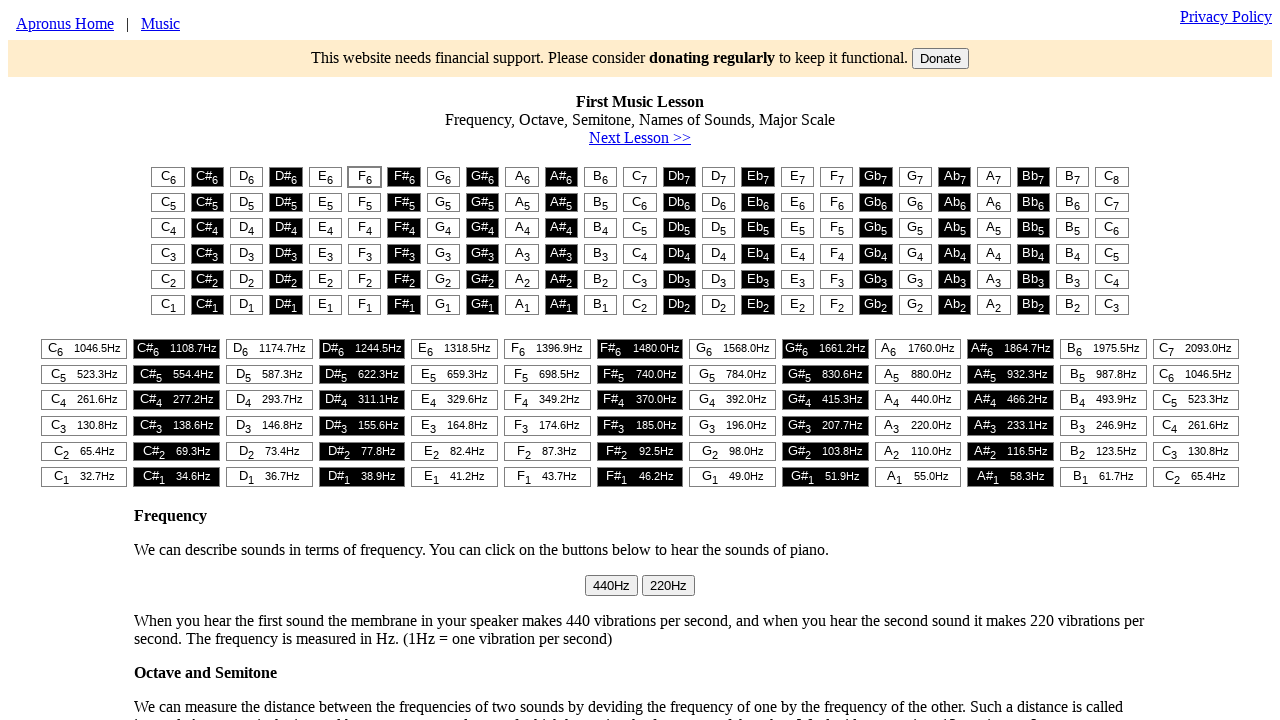

Clicked piano key at column 5 at (325, 177) on #t1 > table > tr:nth-child(1) > td:nth-child(5) > button
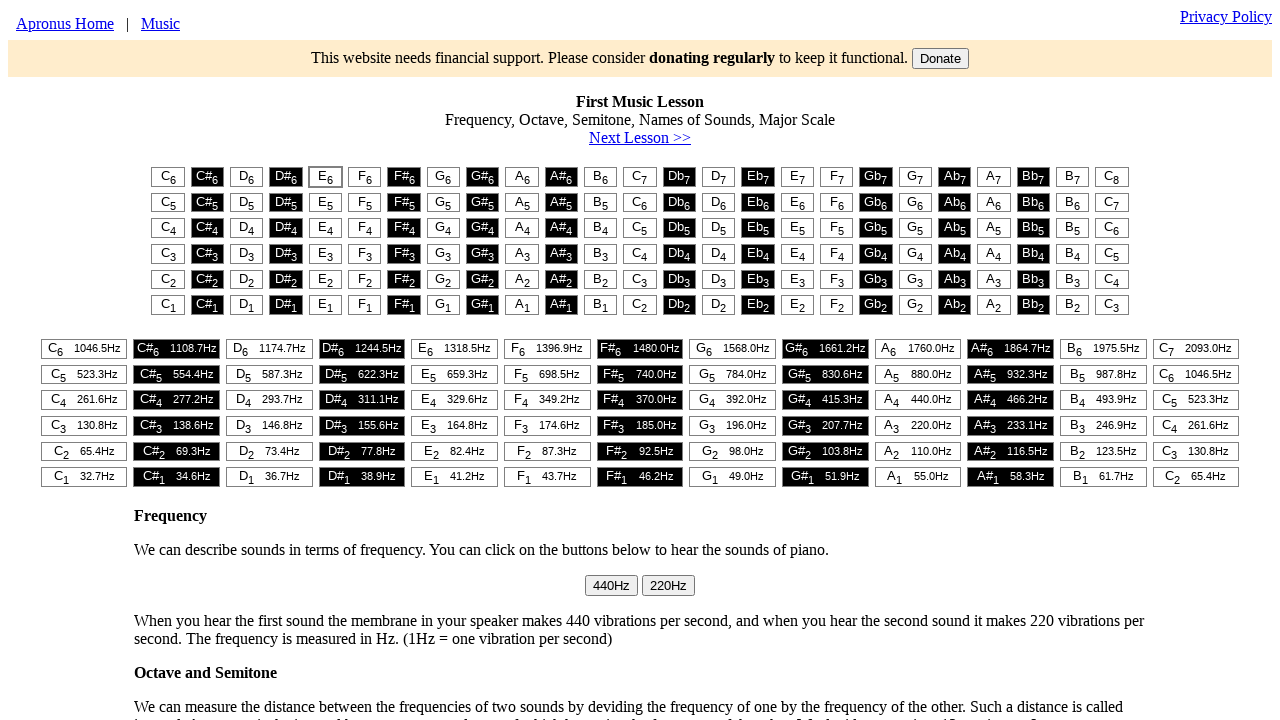

Clicked piano key at column 1 at (168, 177) on #t1 > table > tr:nth-child(1) > td:nth-child(1) > button
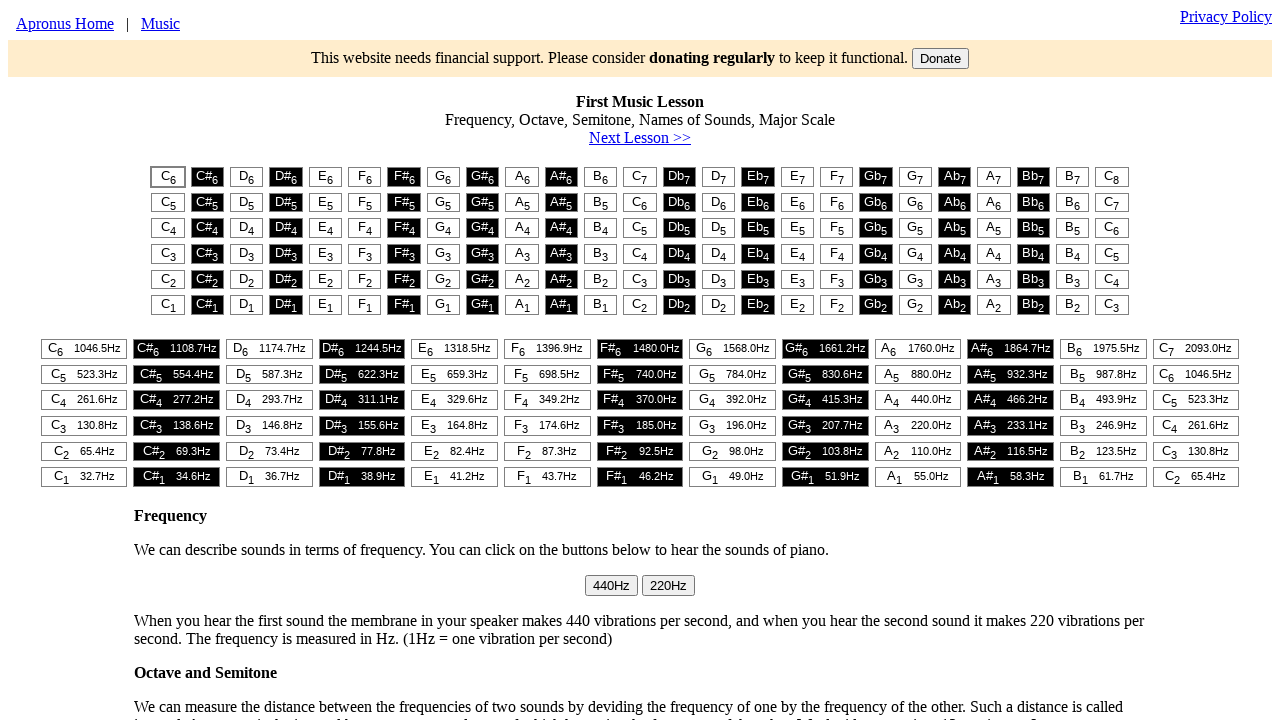

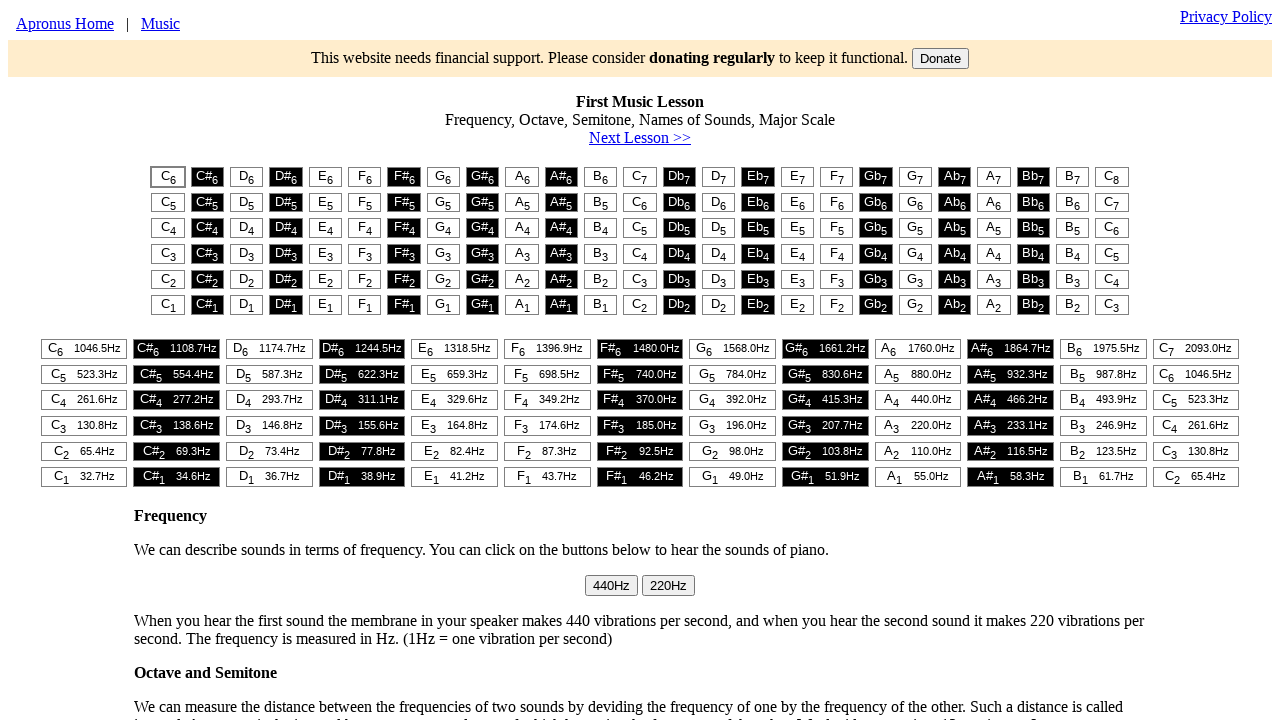